Tests text input functionality by entering text into an input field and clicking a button to update the button's label with the entered text

Starting URL: http://uitestingplayground.com/textinput

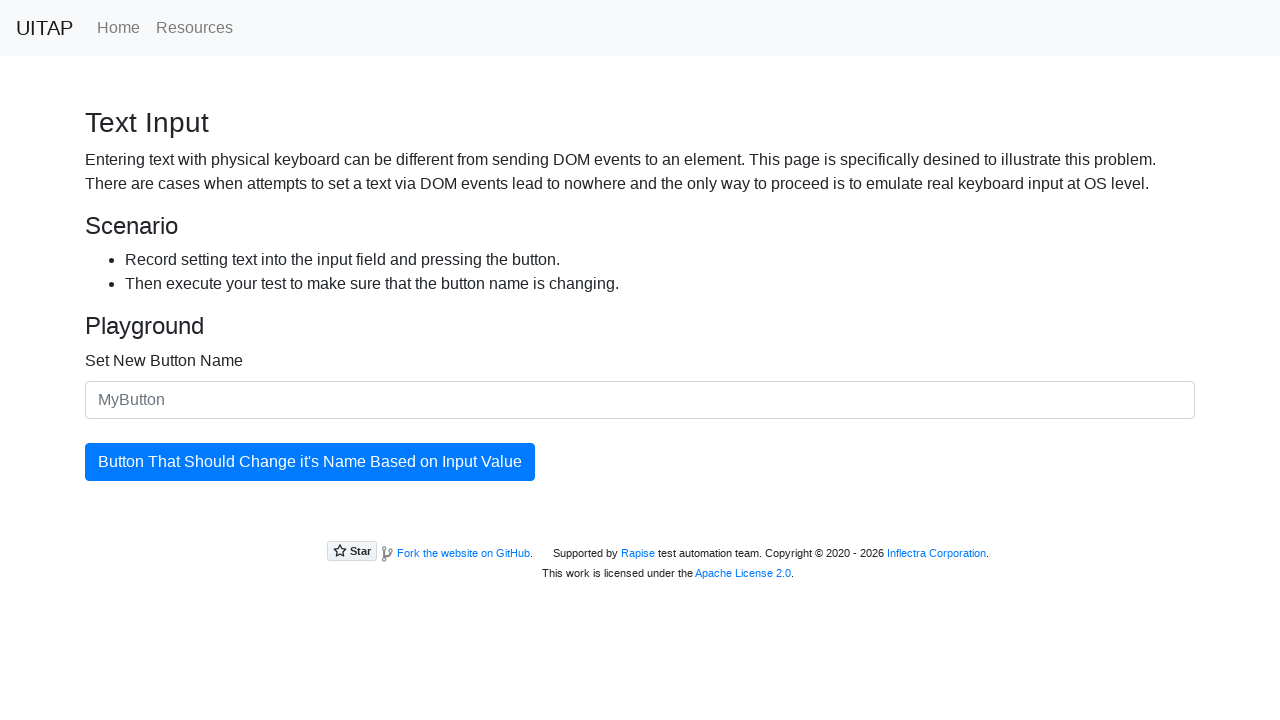

Filled input field with 'SkyPro' on #newButtonName
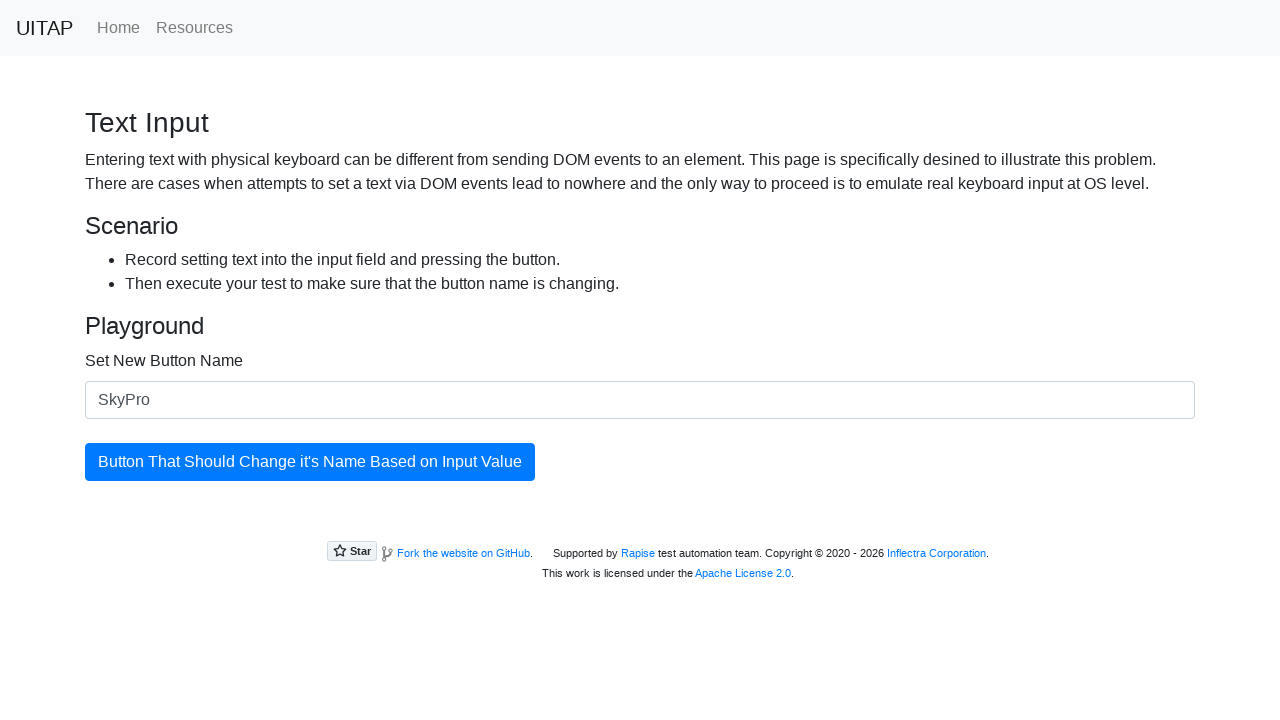

Clicked button to update its label at (310, 462) on #updatingButton
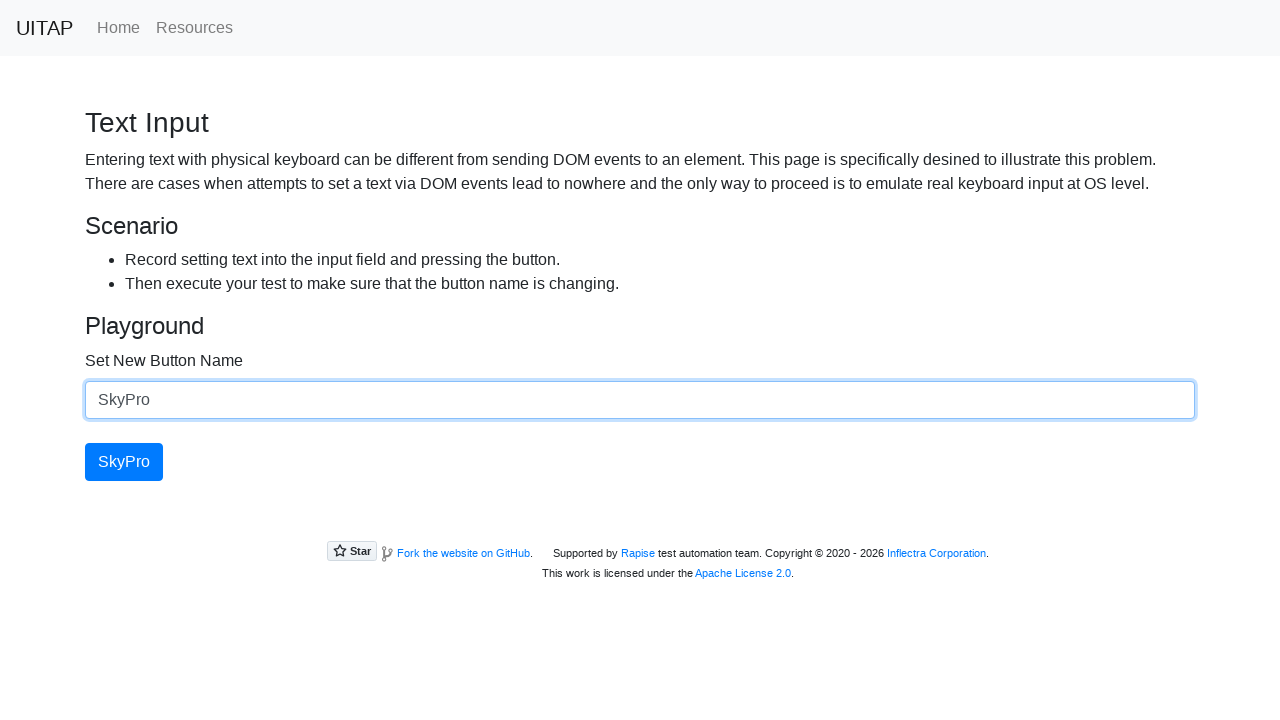

Button label successfully updated to 'SkyPro'
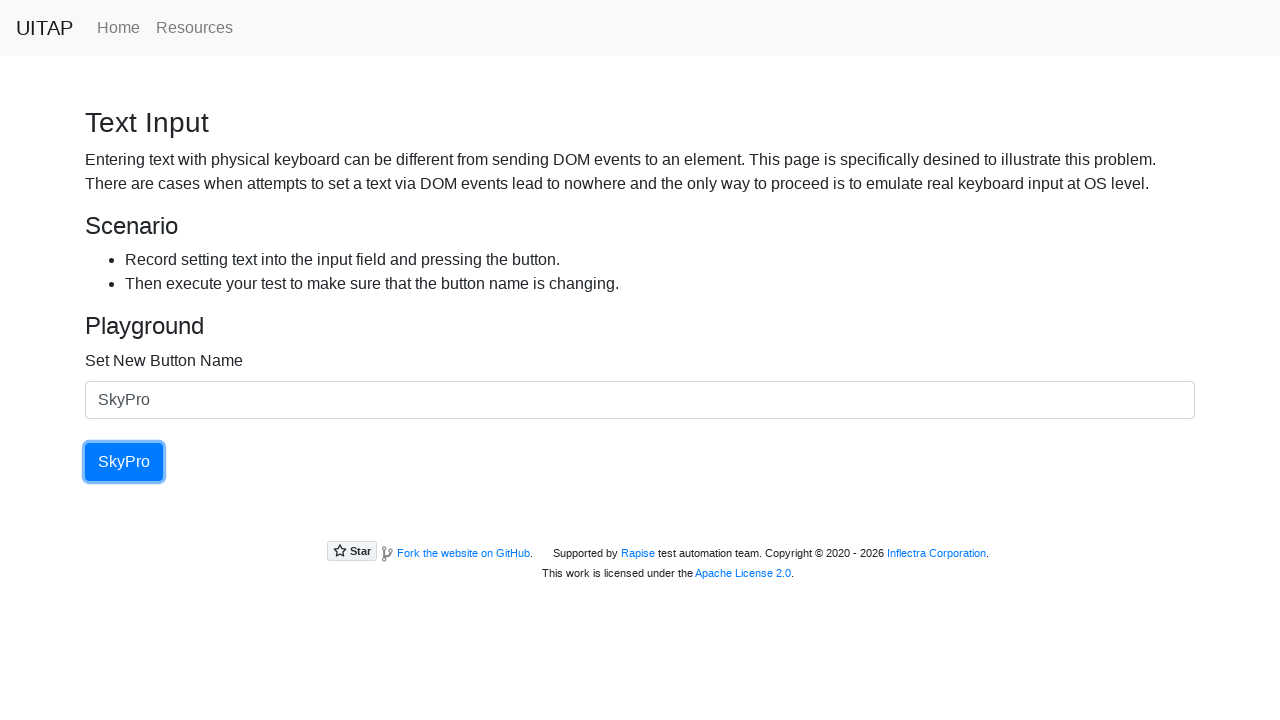

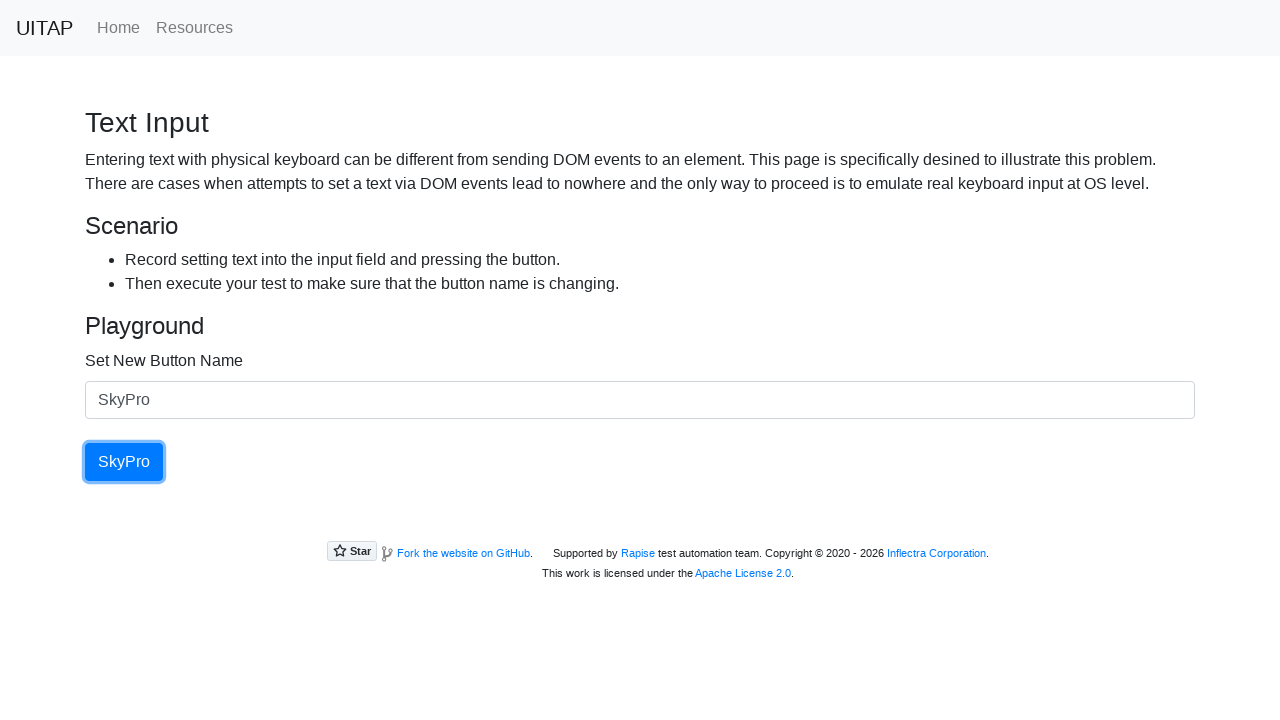